Tests completing a web form by filling in first name, last name, job title, selecting radio buttons for education level, checking checkboxes for sex, selecting years of experience from dropdown, entering a date, and submitting the form.

Starting URL: https://formy-project.herokuapp.com/form

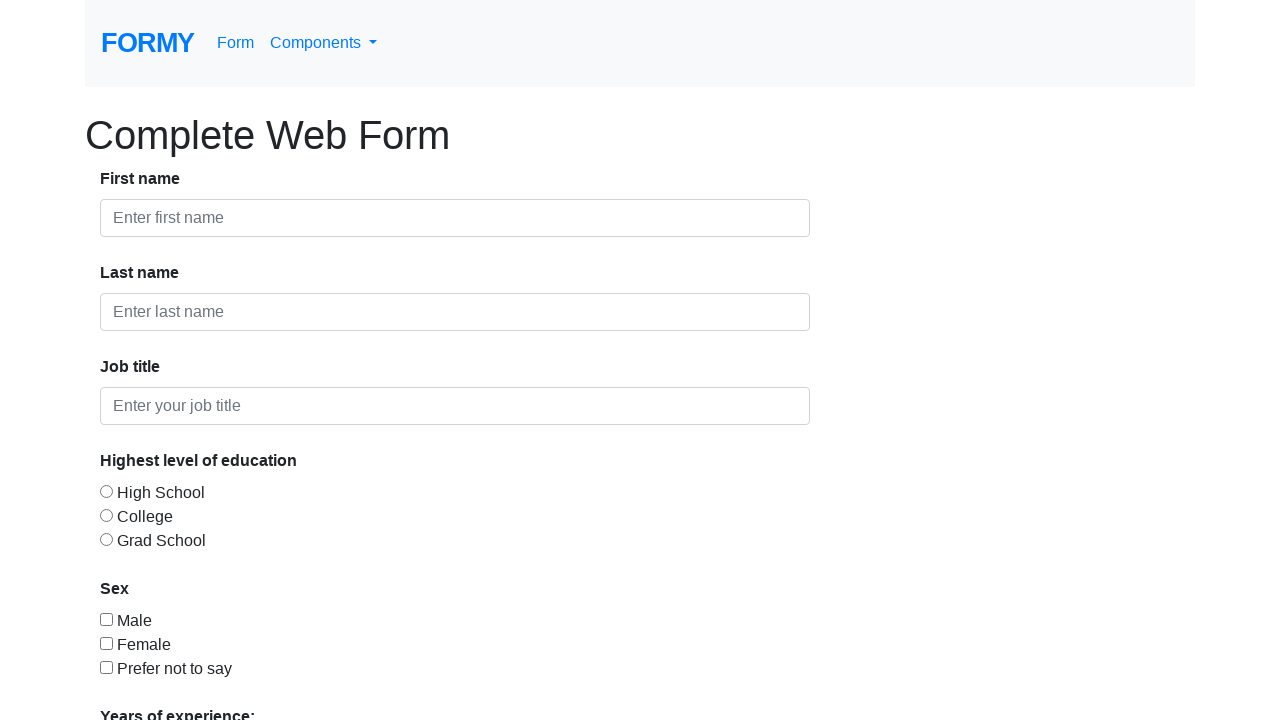

Filled first name field with 'Michael' on #first-name
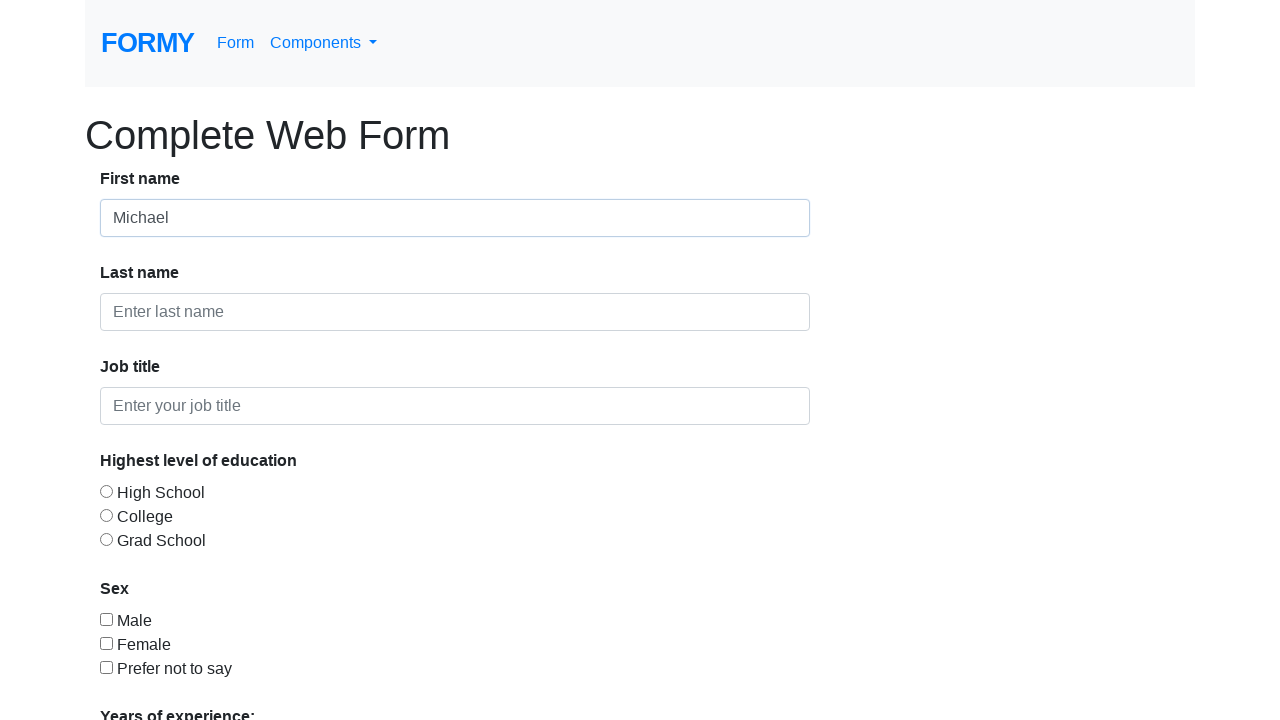

Filled last name field with 'Johnson' on #last-name
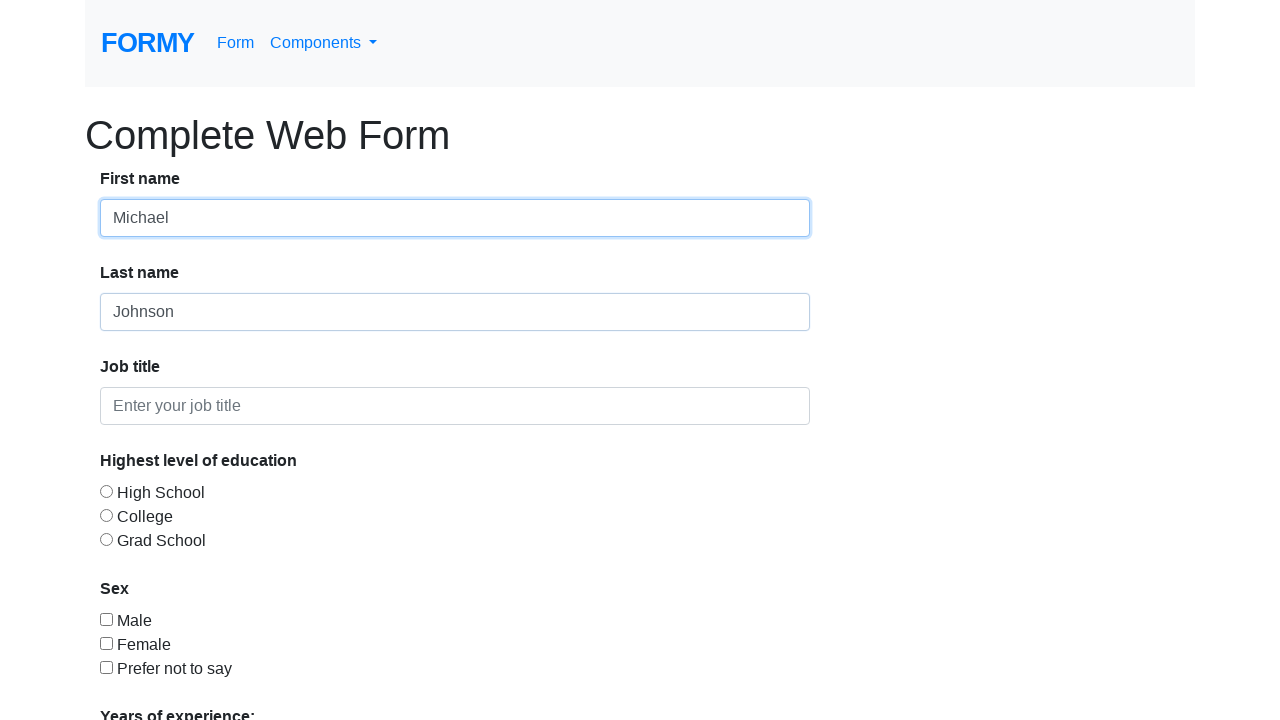

Filled job title field with 'Software Engineer' on #job-title
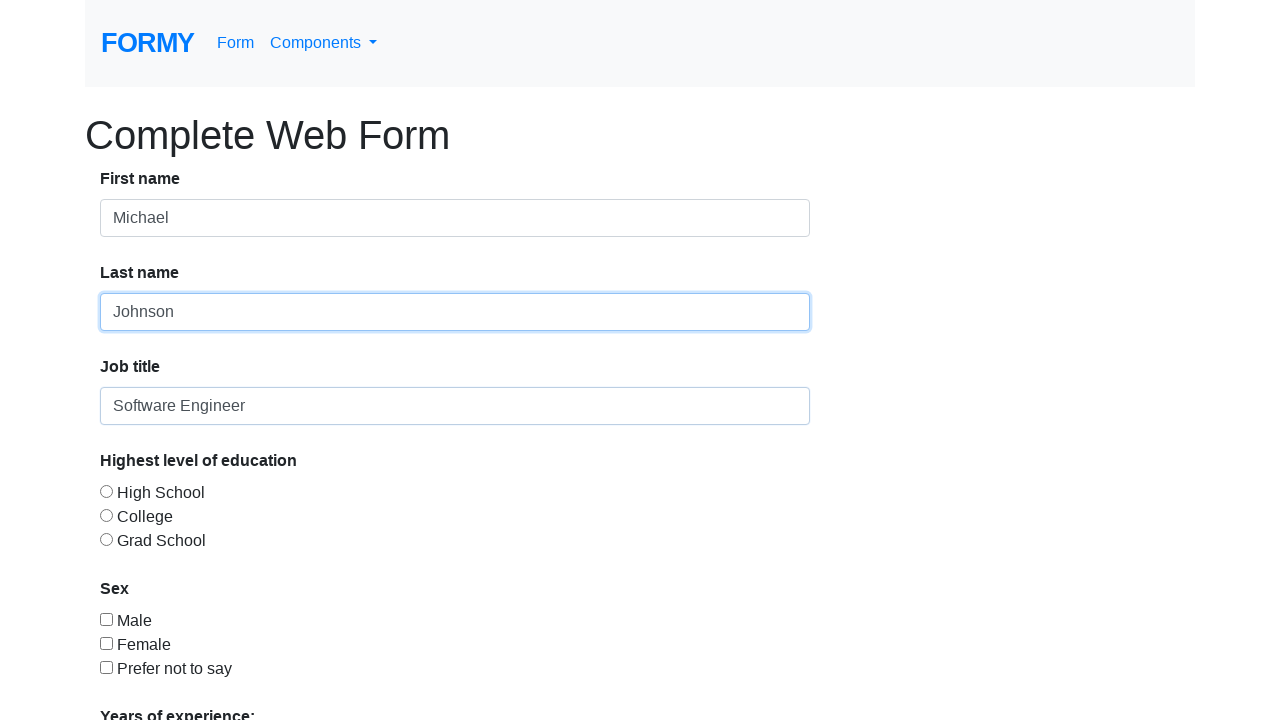

Selected education level radio button at (106, 515) on #radio-button-2
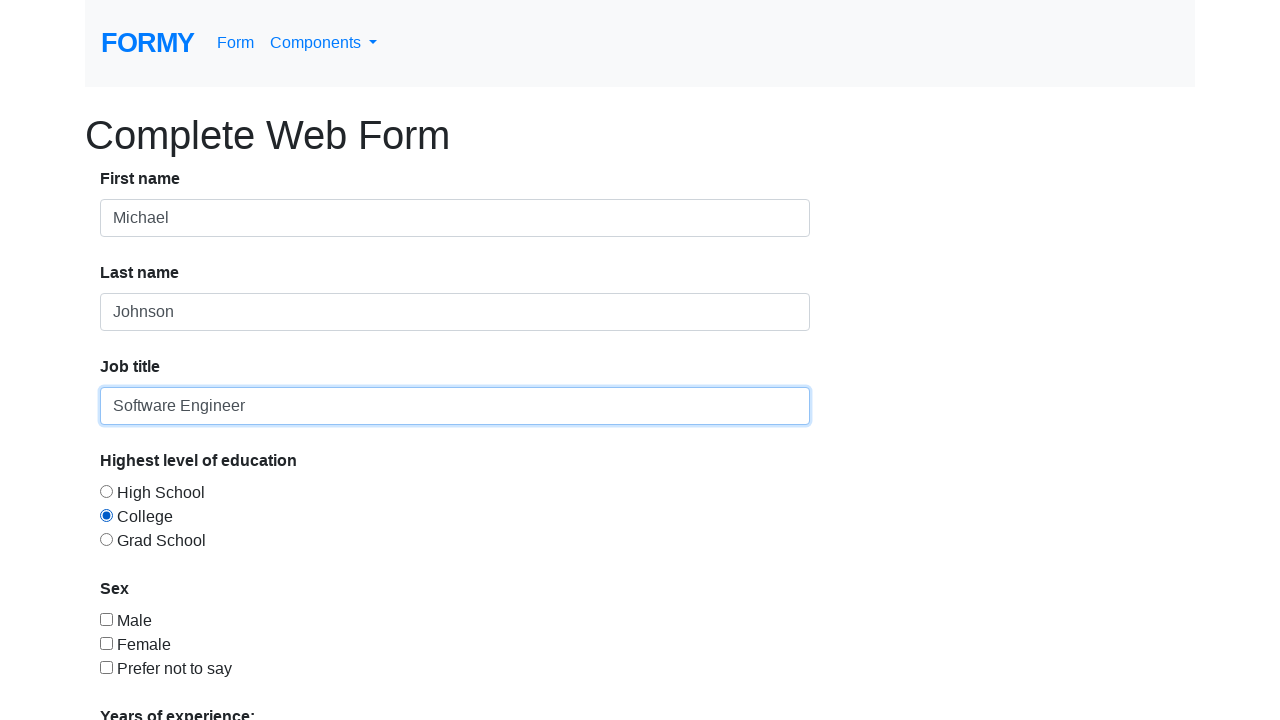

Checked first sex checkbox at (106, 619) on #checkbox-1
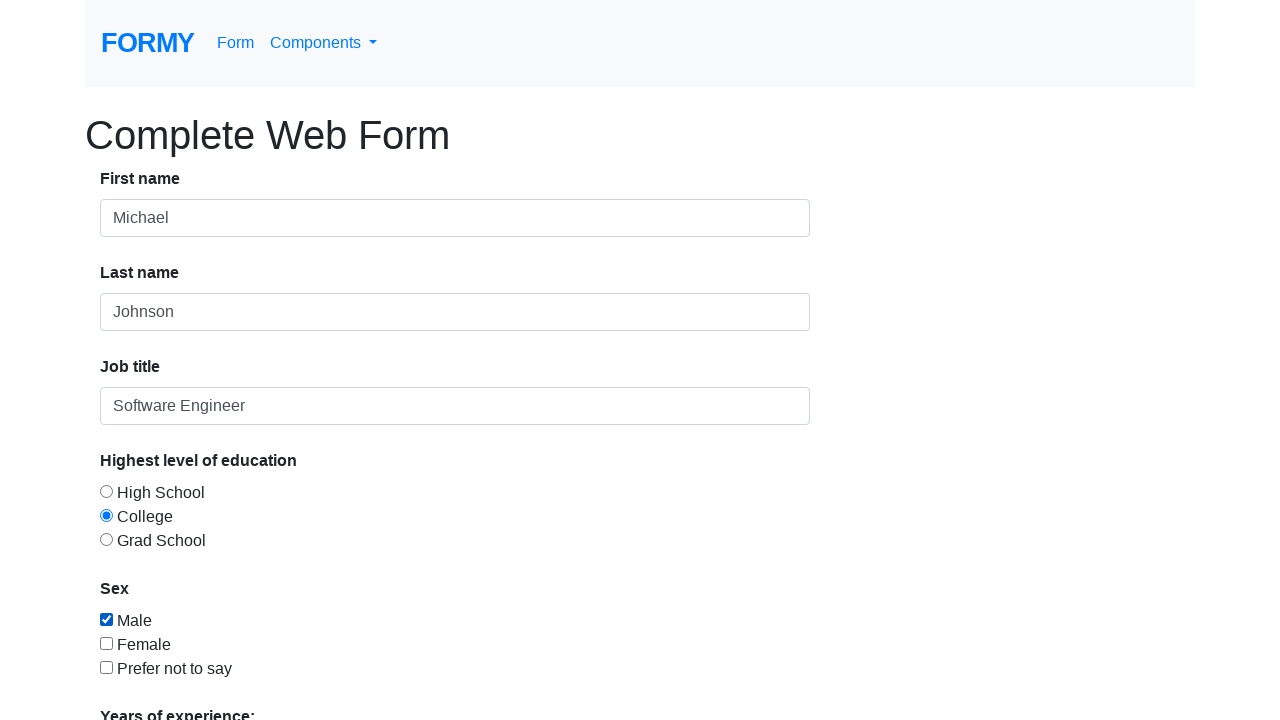

Checked second sex checkbox at (106, 643) on #checkbox-2
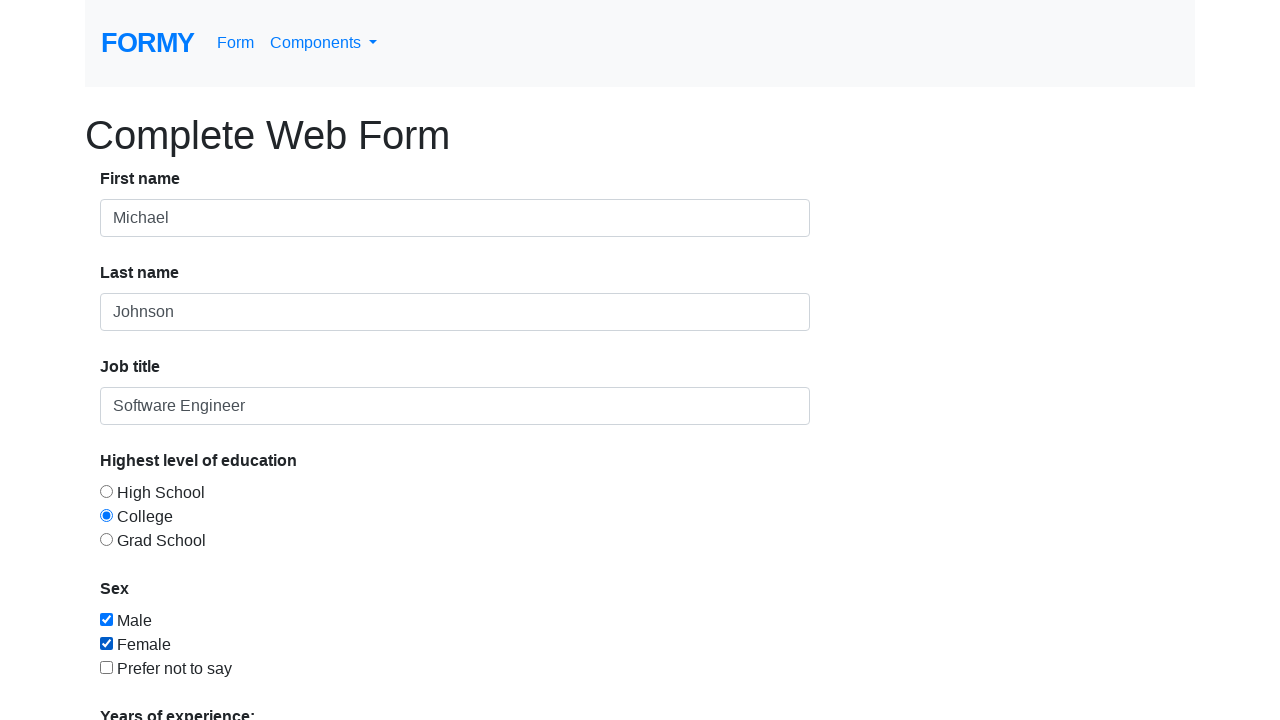

Selected '5-9 years' from years of experience dropdown on #select-menu
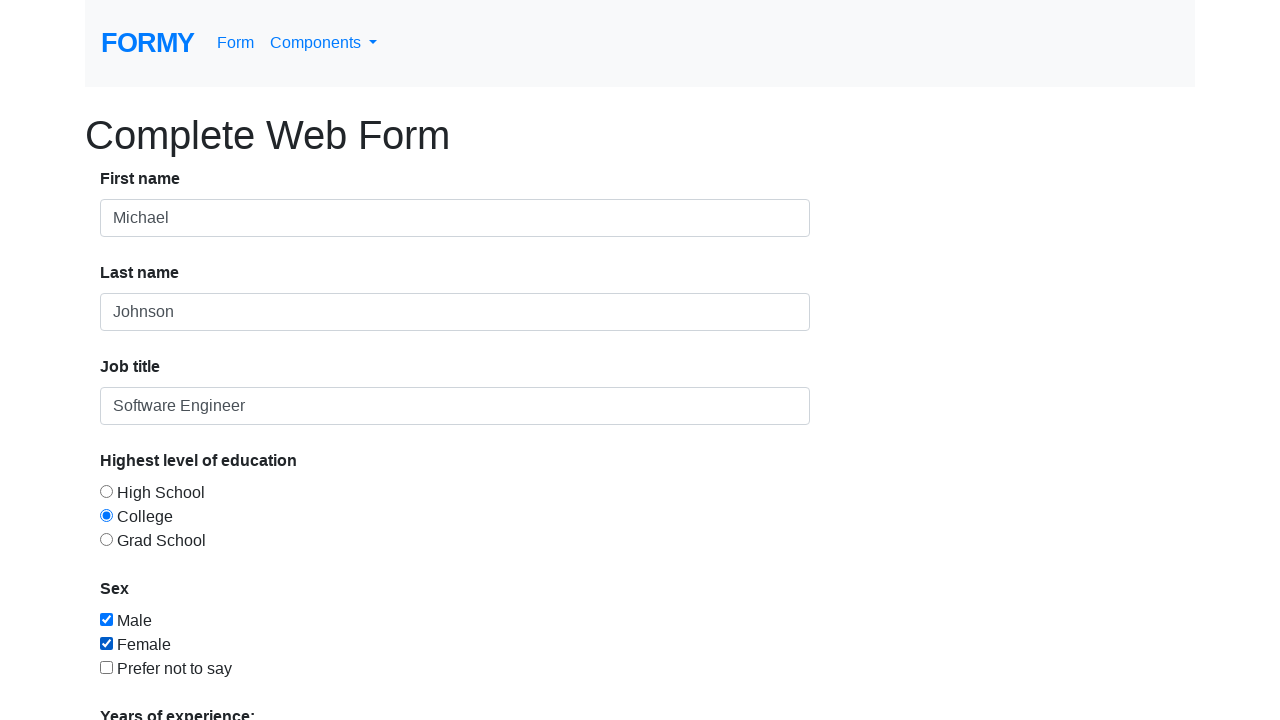

Filled date field with '03/06/2022' on #datepicker
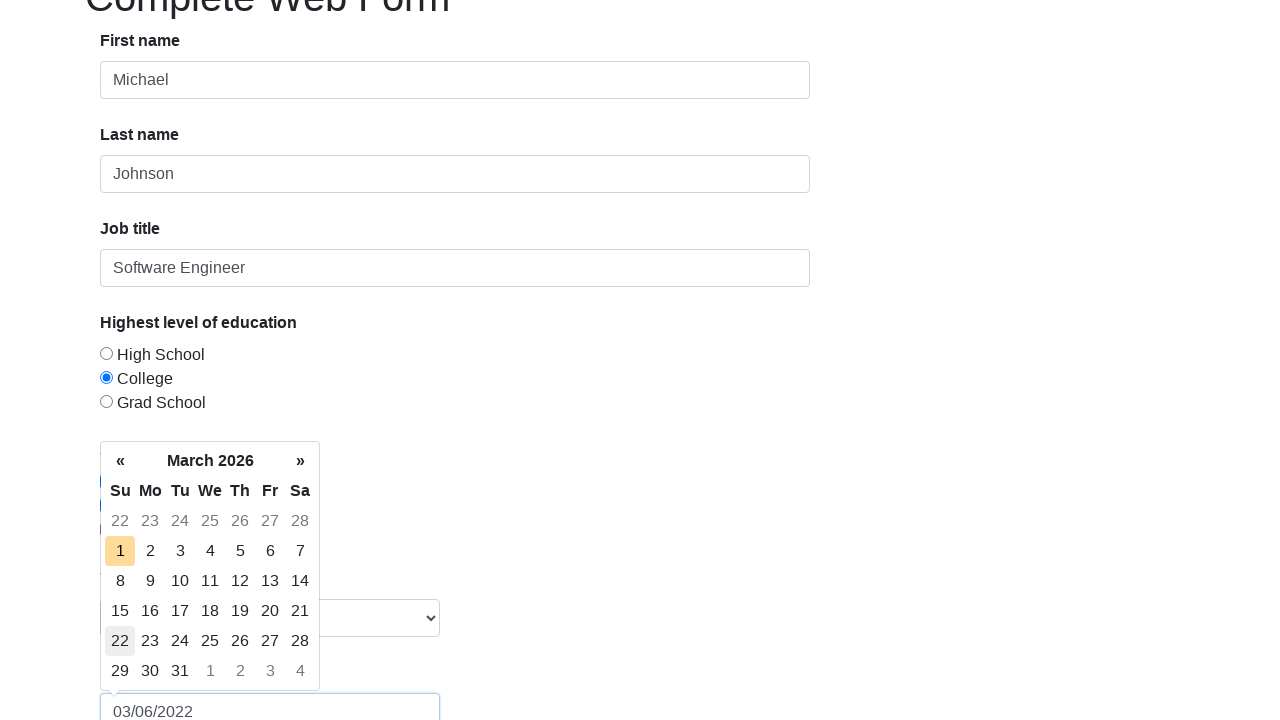

Clicked body to close datepicker at (640, 360) on body
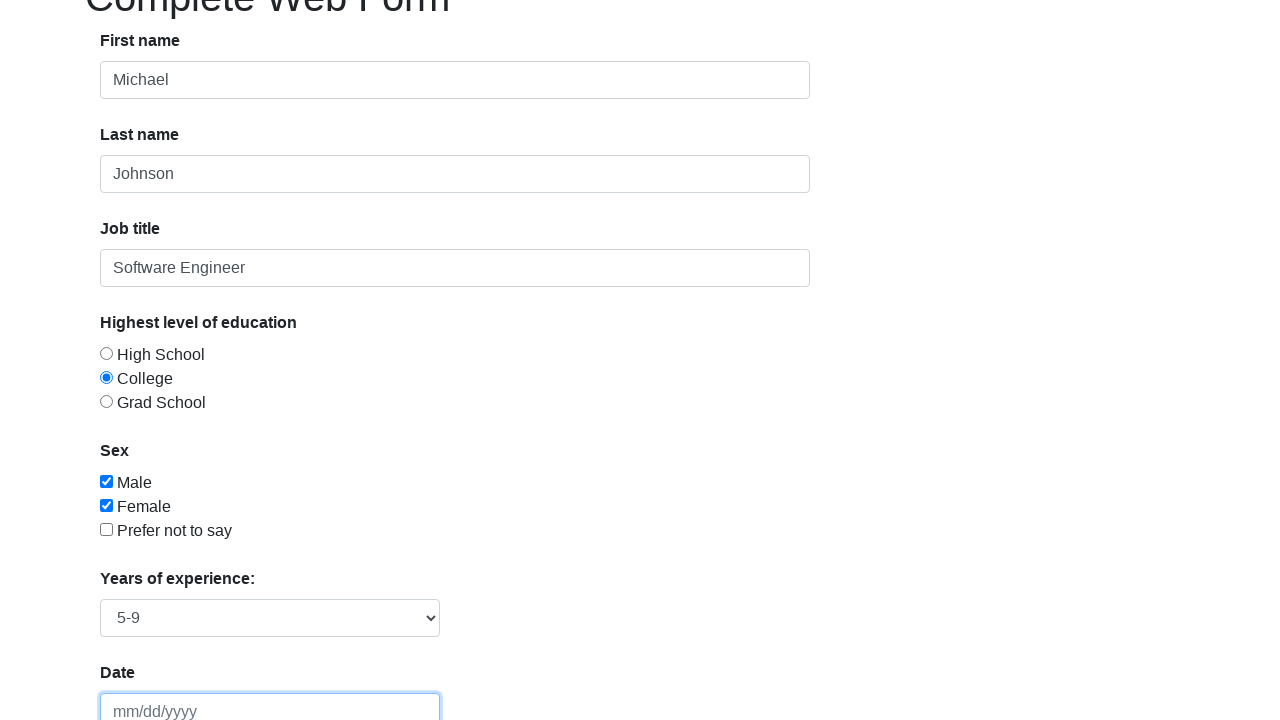

Clicked Submit button to submit the form at (148, 680) on a:has-text('Submit')
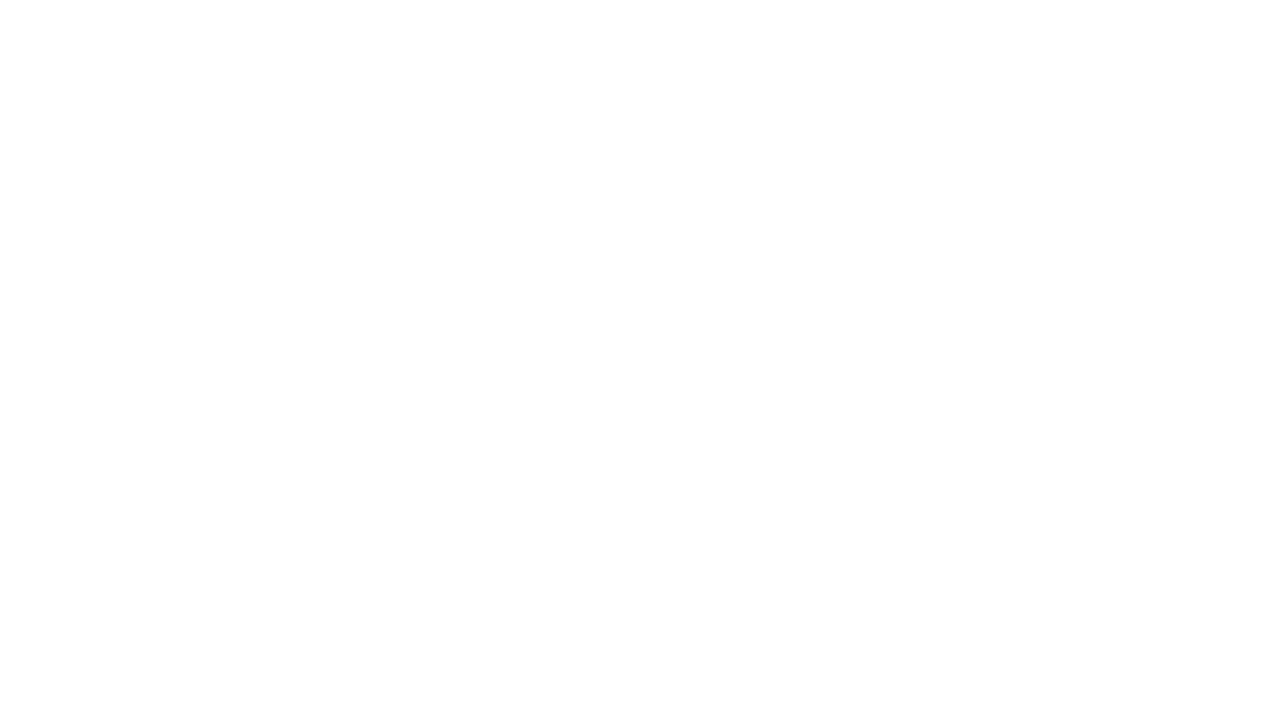

Waited 2 seconds for form submission to complete
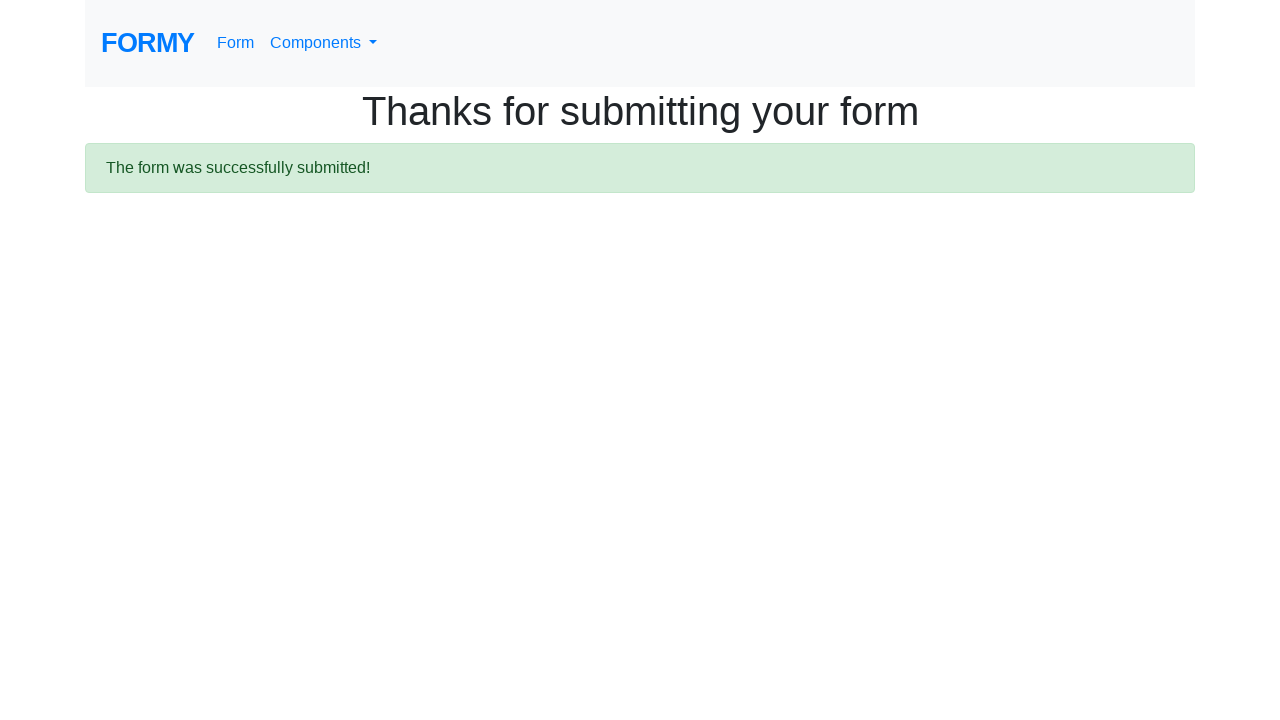

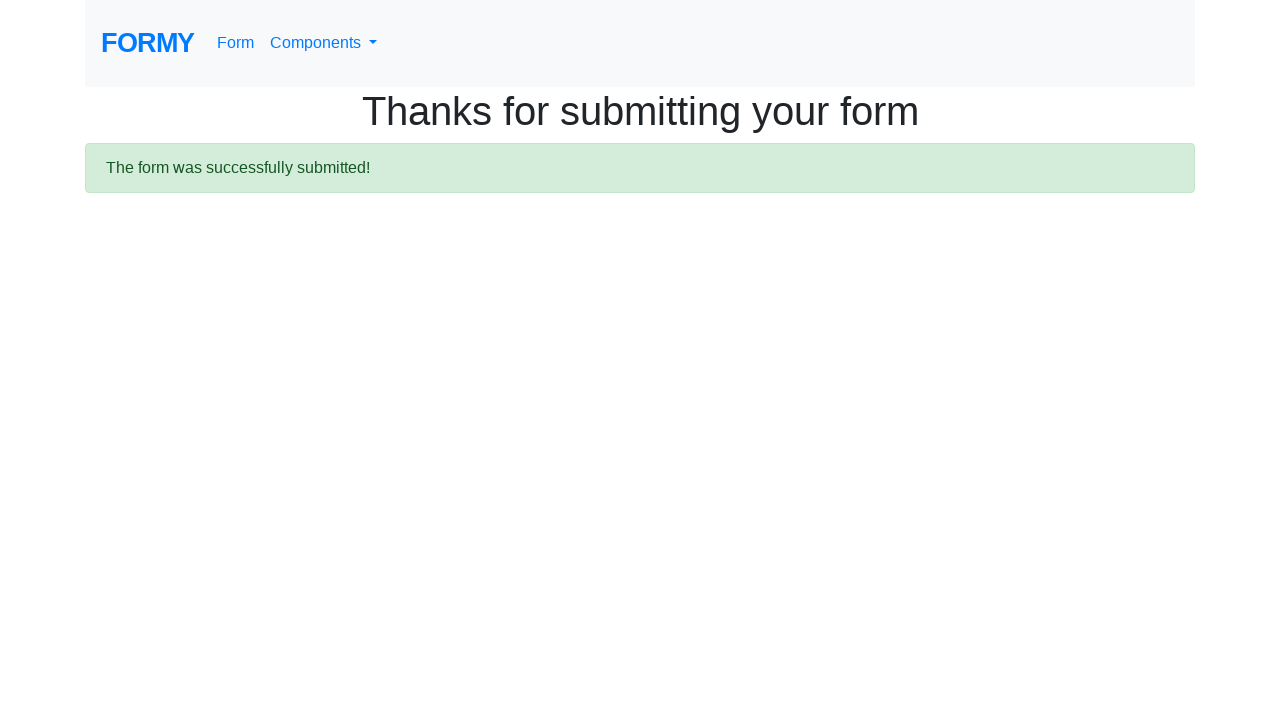